Tests the select menu dropdown options by selecting each option and verifying the corresponding value attribute

Starting URL: https://formy-project.herokuapp.com/

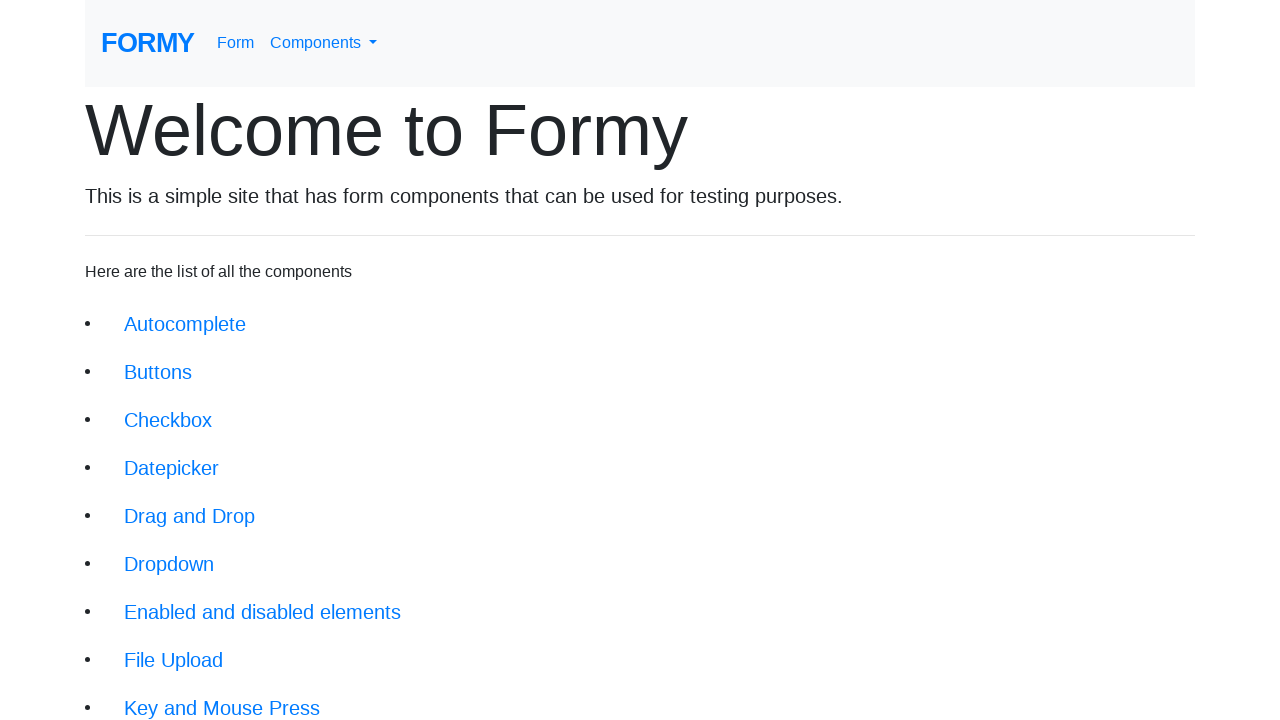

Clicked on 'Complete Web Form' link at (216, 696) on div.jumbotron-fluid a:text('Complete Web Form')
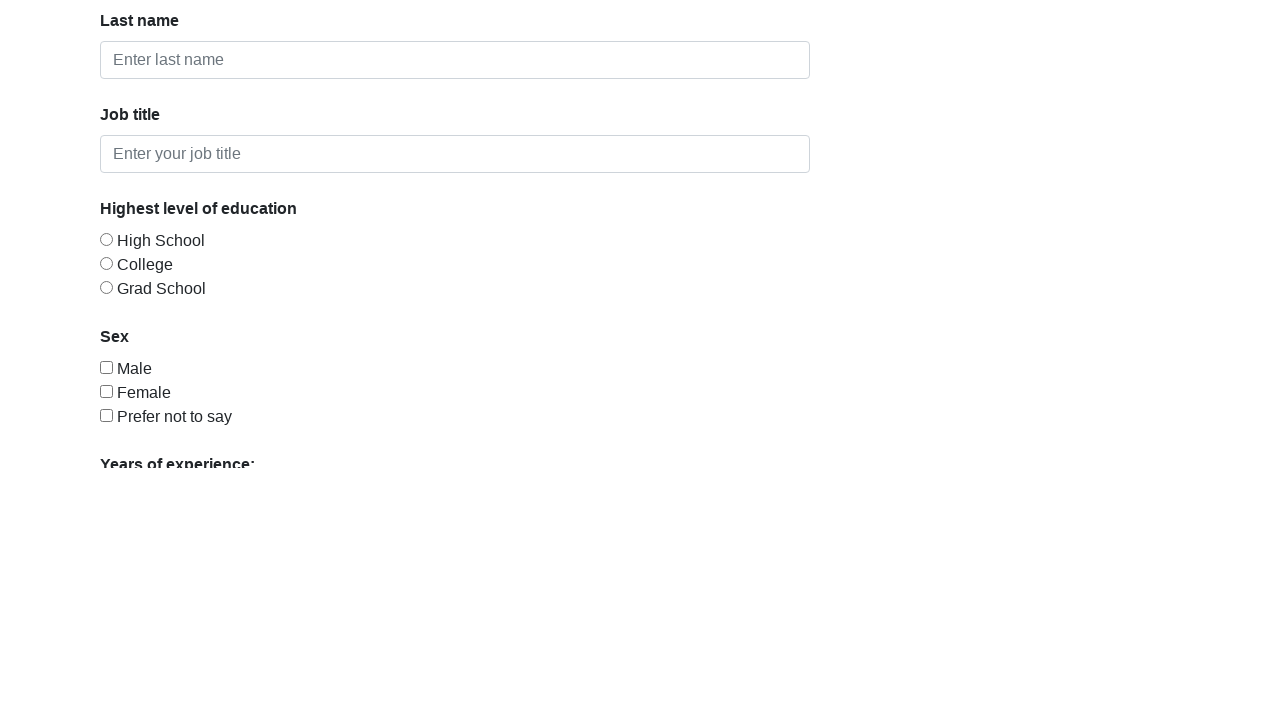

Select menu element loaded and is visible
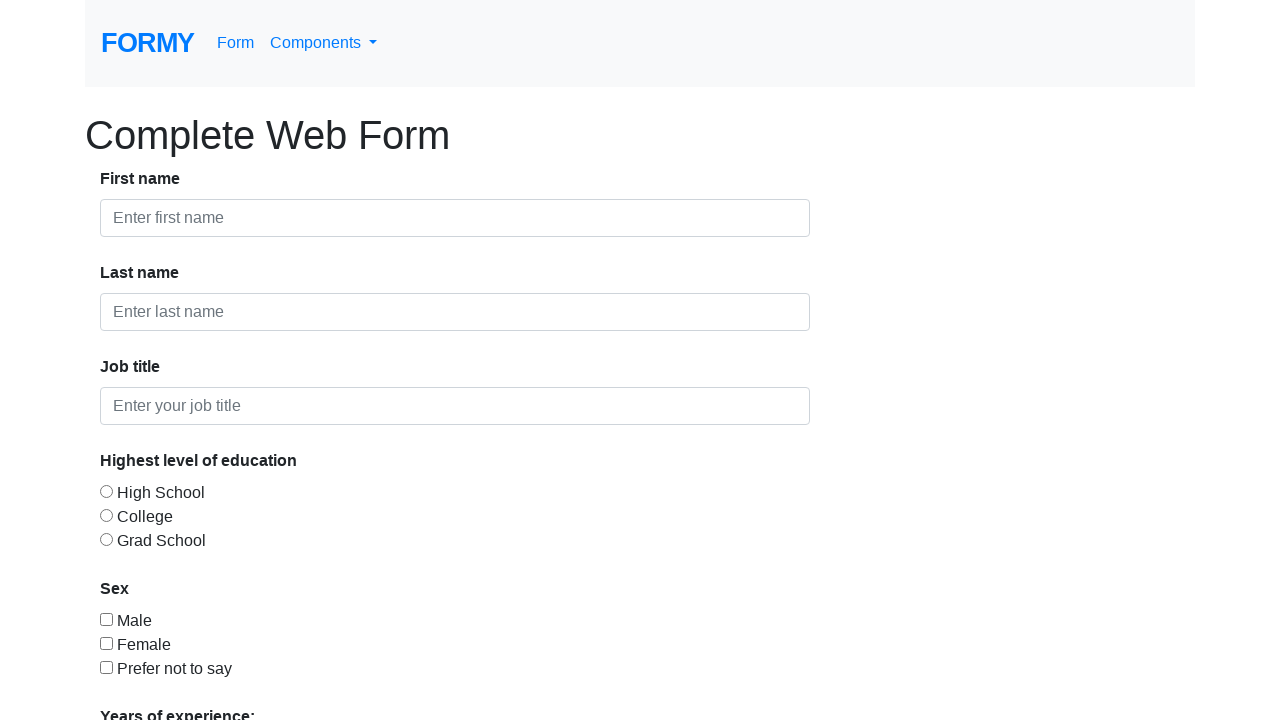

Selected 'Select an option' from dropdown on #select-menu
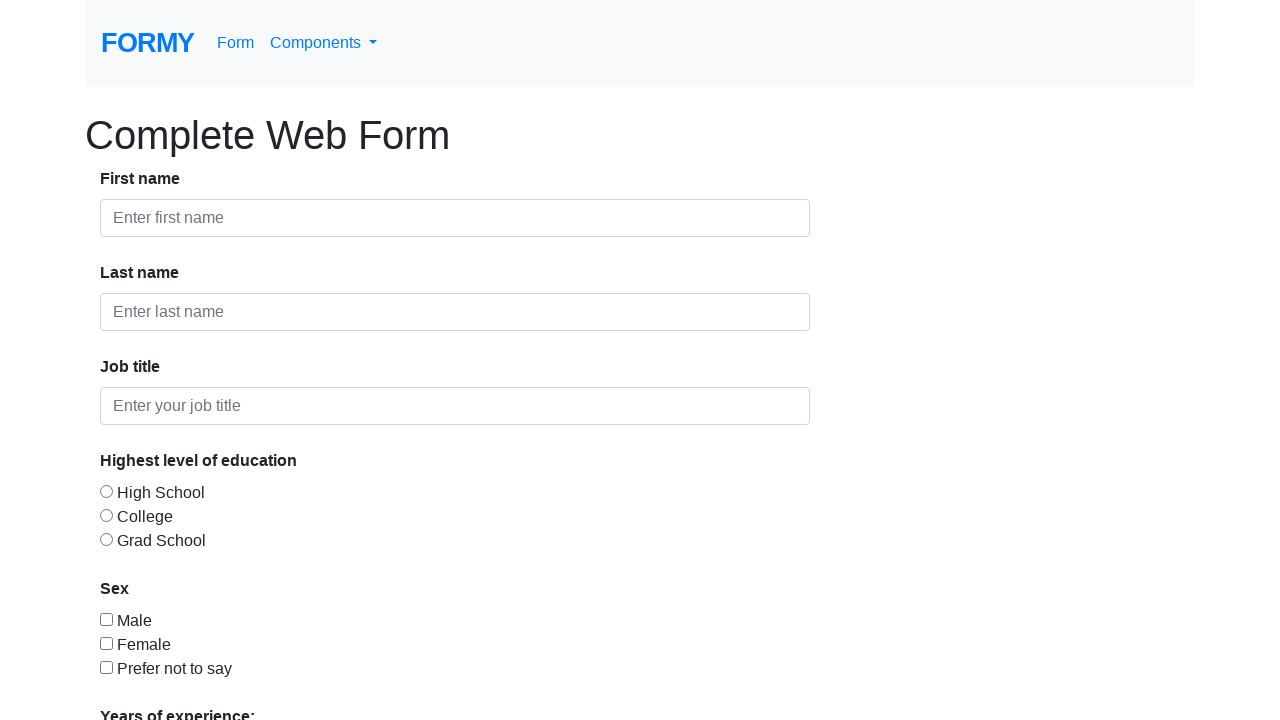

Selected '0-1' option from dropdown on #select-menu
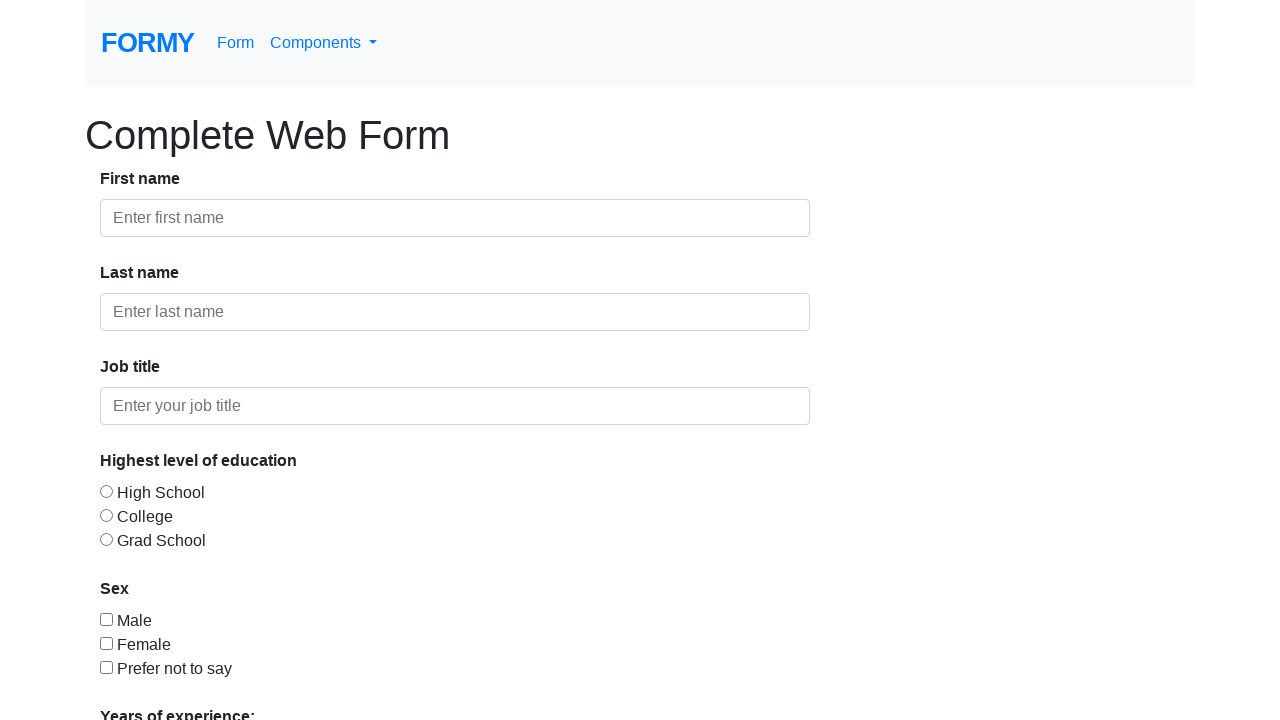

Selected '2-4' option from dropdown on #select-menu
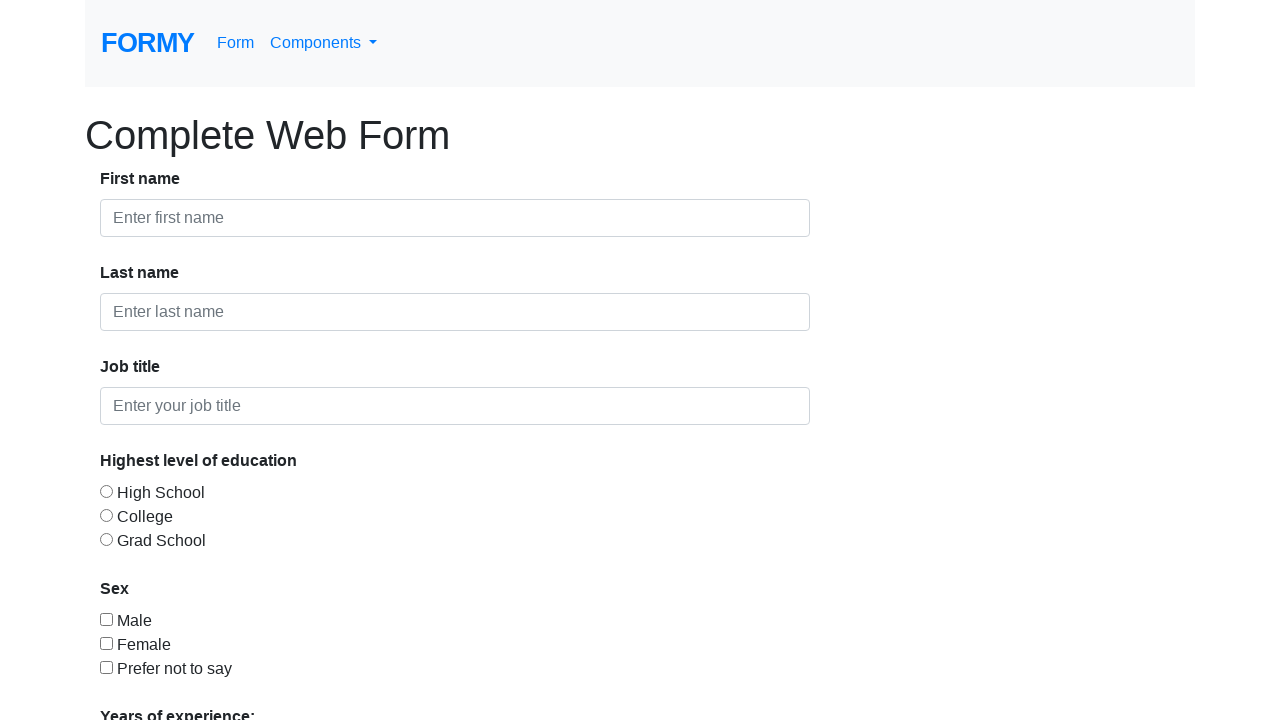

Selected '5-9' option from dropdown on #select-menu
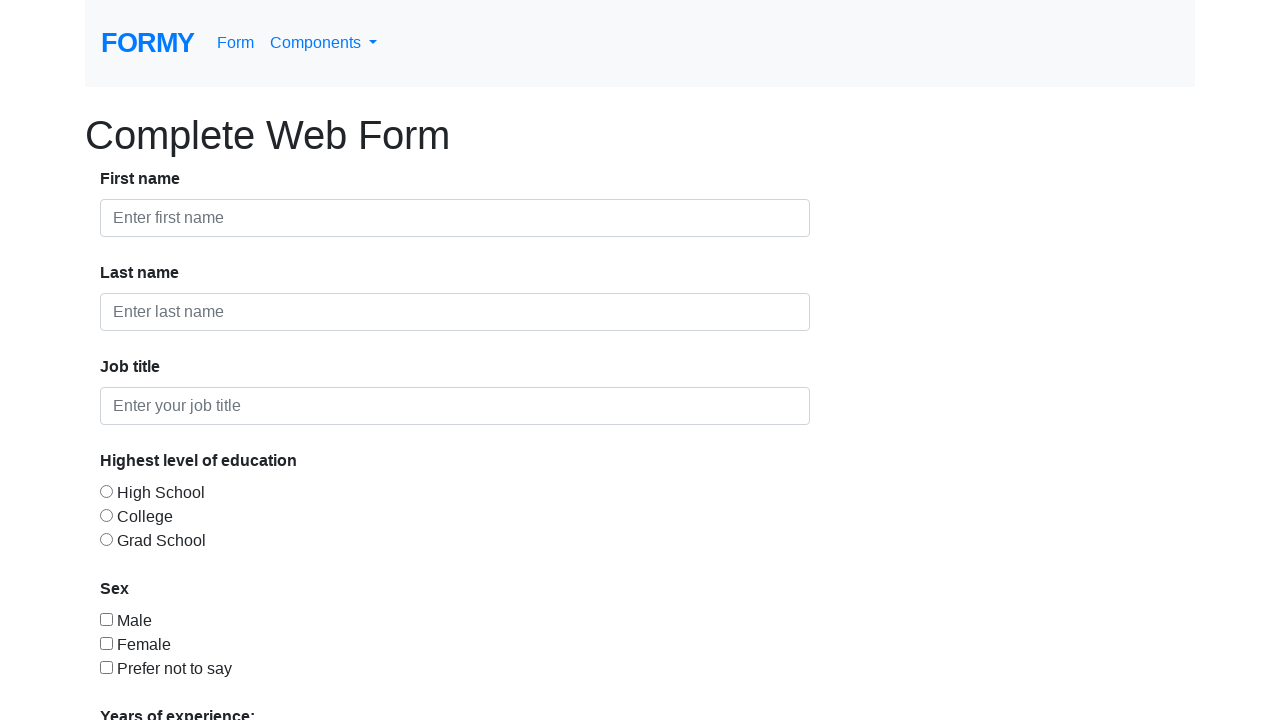

Selected '10+' option from dropdown on #select-menu
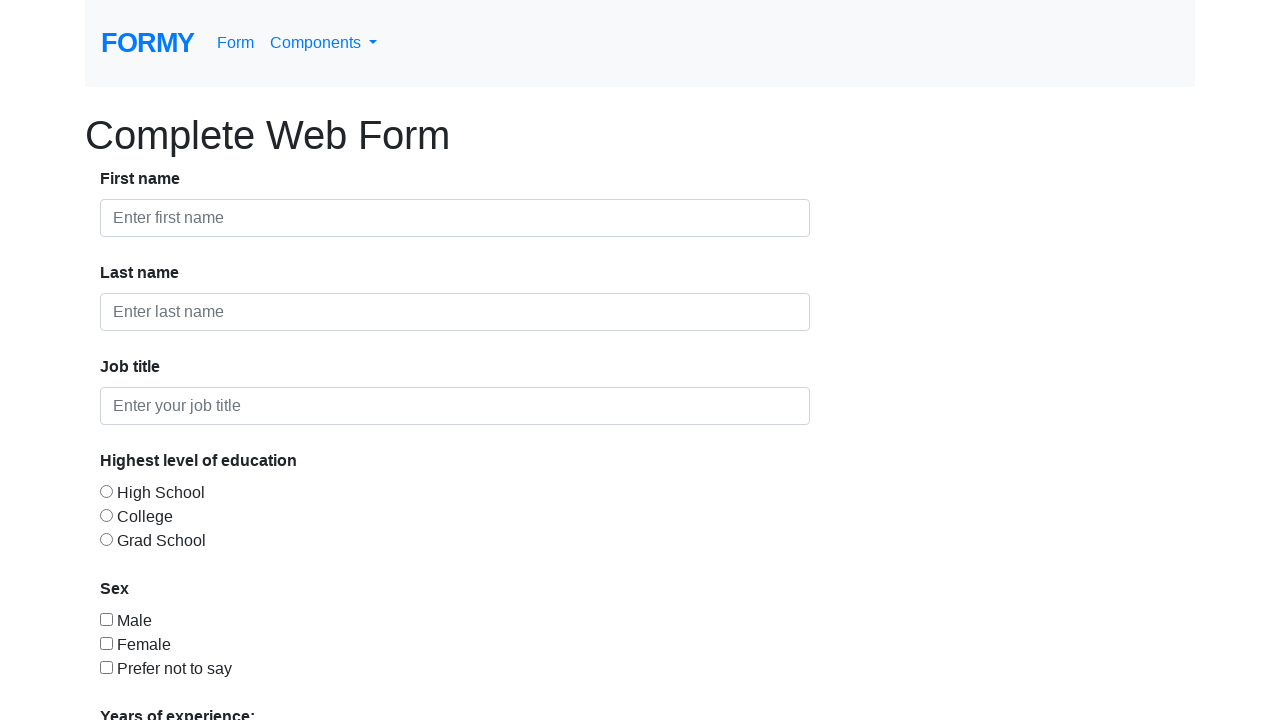

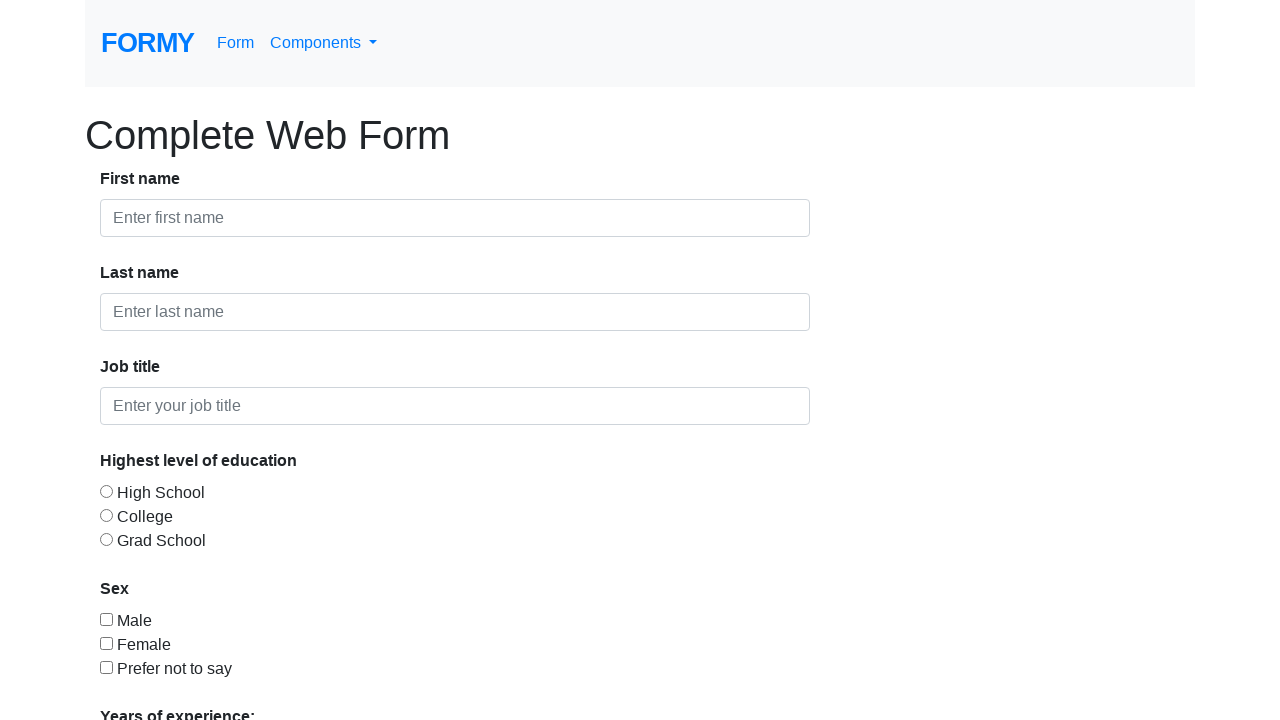